Tests the complete flight booking flow on BlazeDemo by selecting departure and destination cities, choosing a flight, filling passenger and payment details, and completing the purchase.

Starting URL: https://blazedemo.com/

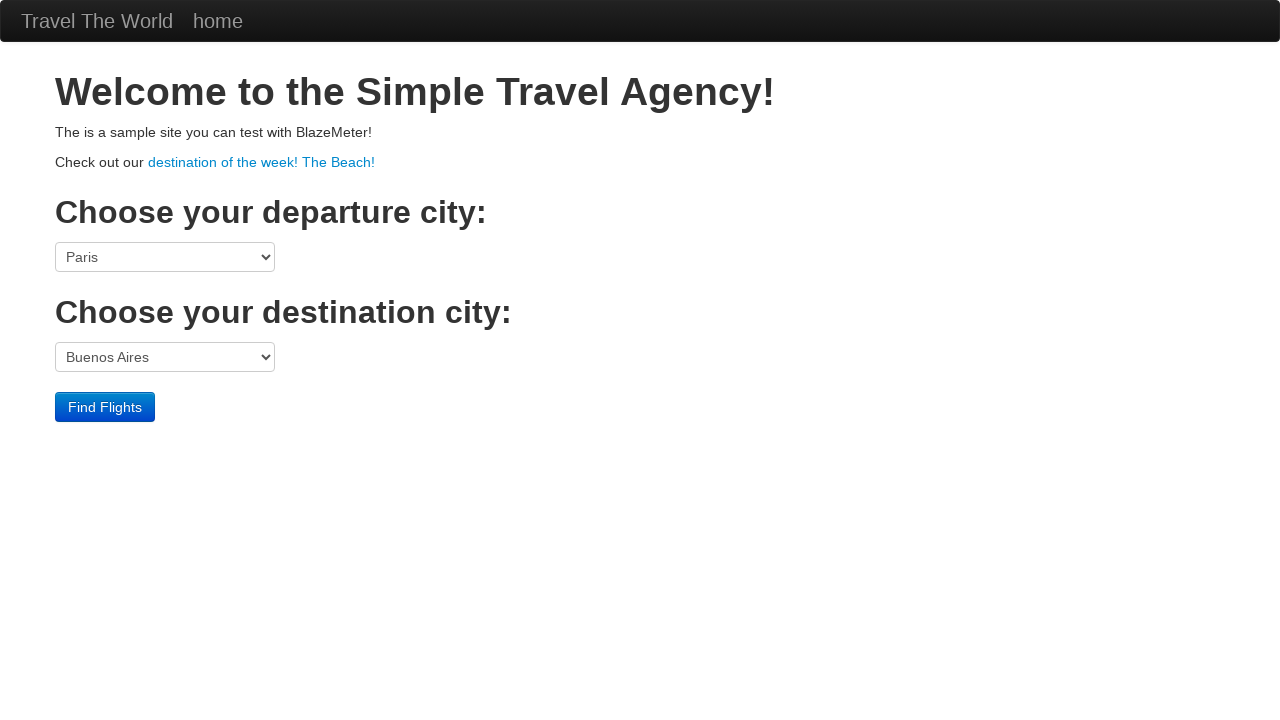

Selected Boston as departure city on select[name='fromPort']
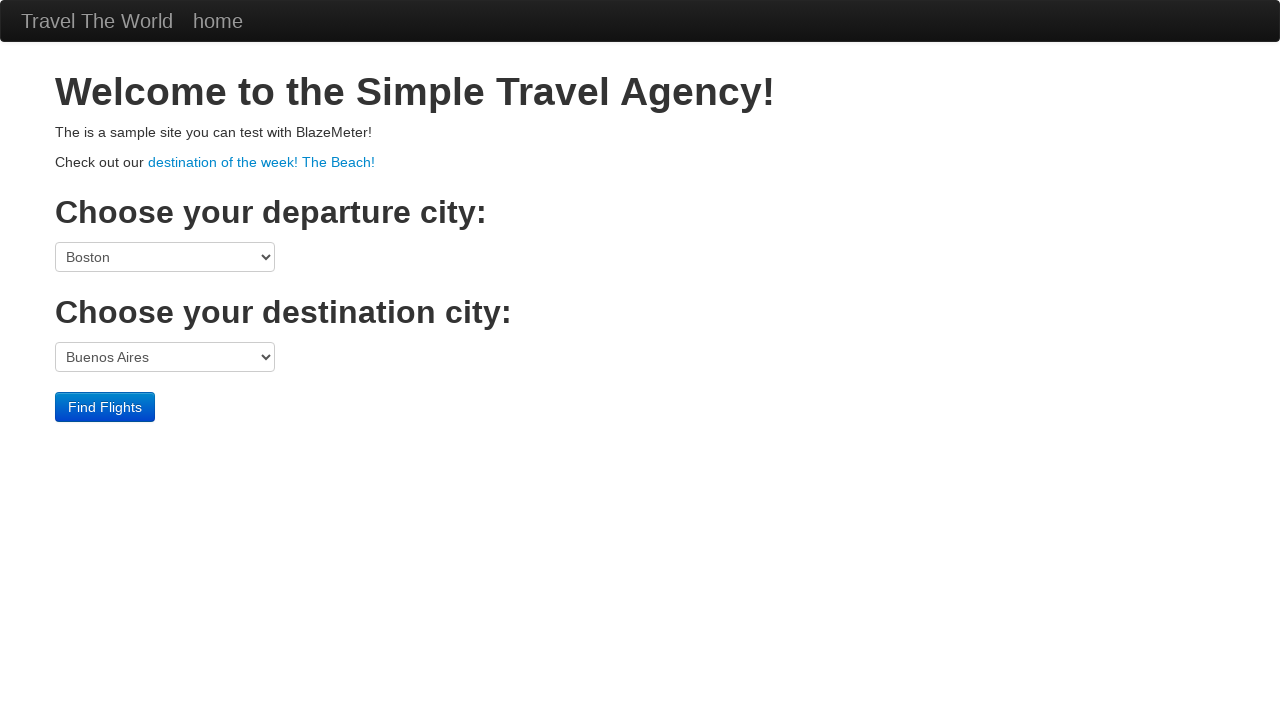

Selected London as destination city on select[name='toPort']
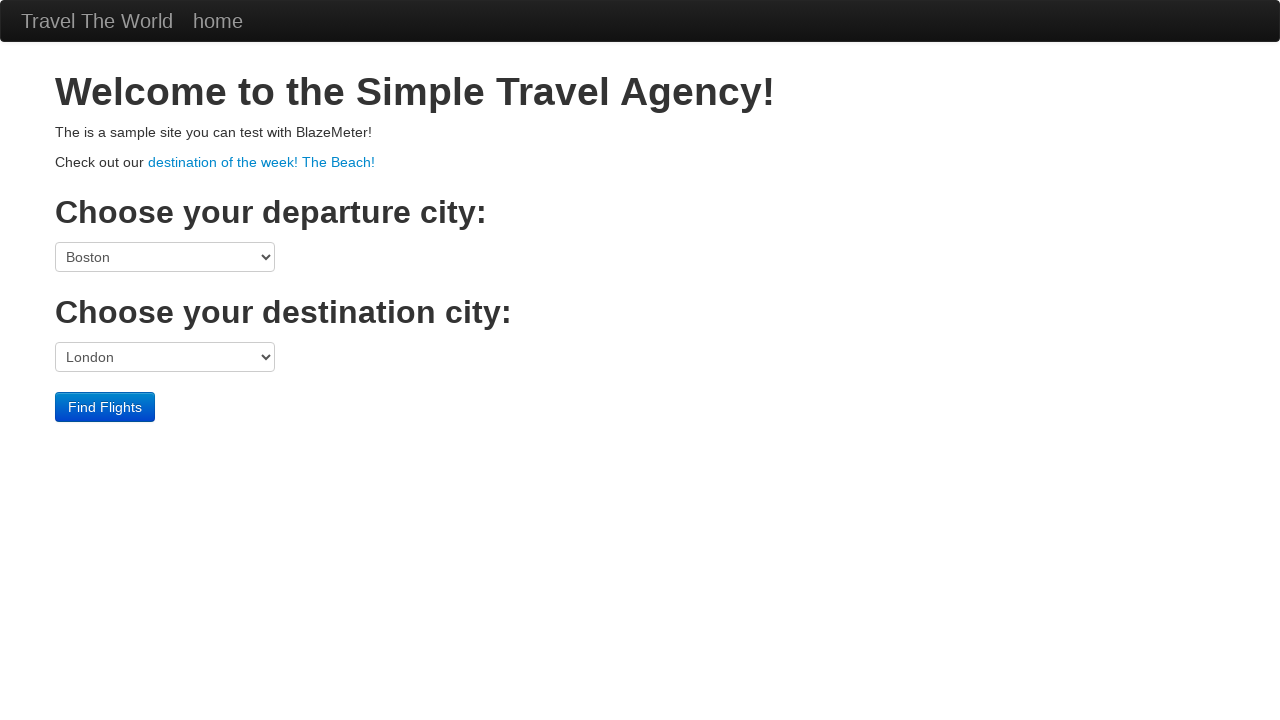

Clicked Find Flights button at (105, 407) on input.btn-primary[type='submit']
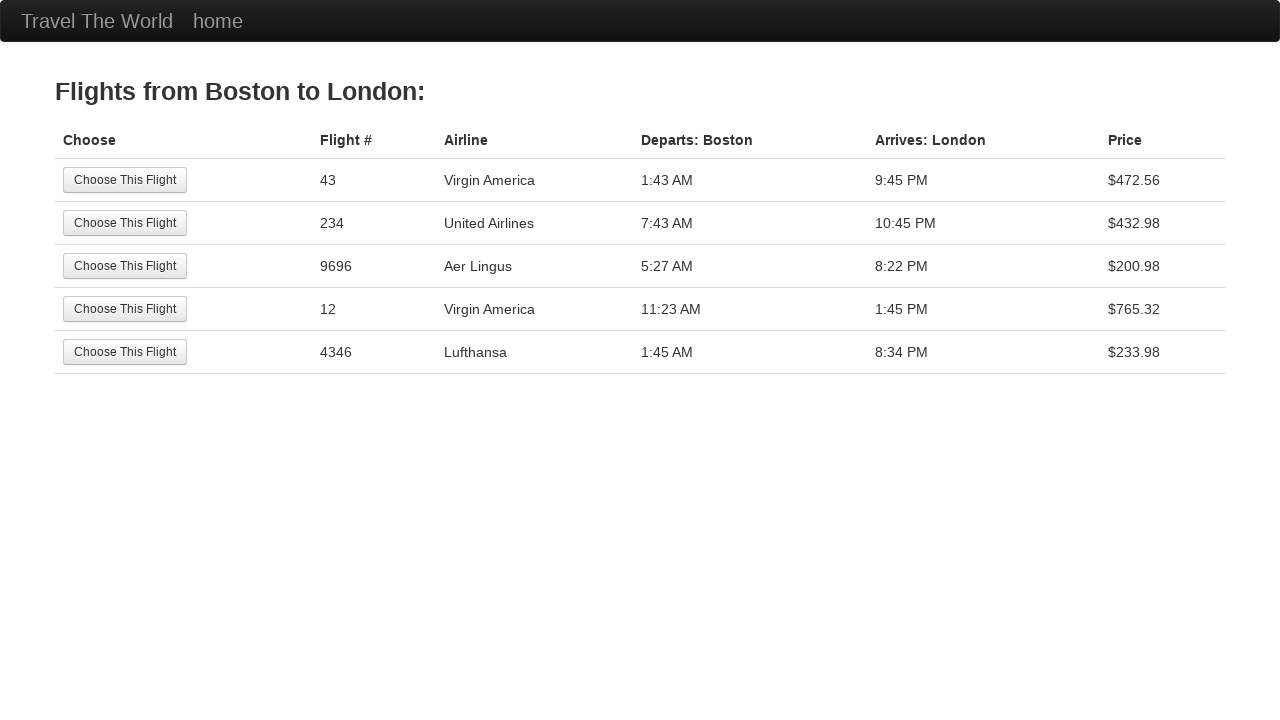

Selected the second flight option at (125, 223) on (//input[@type='submit' and @value='Choose This Flight'])[2]
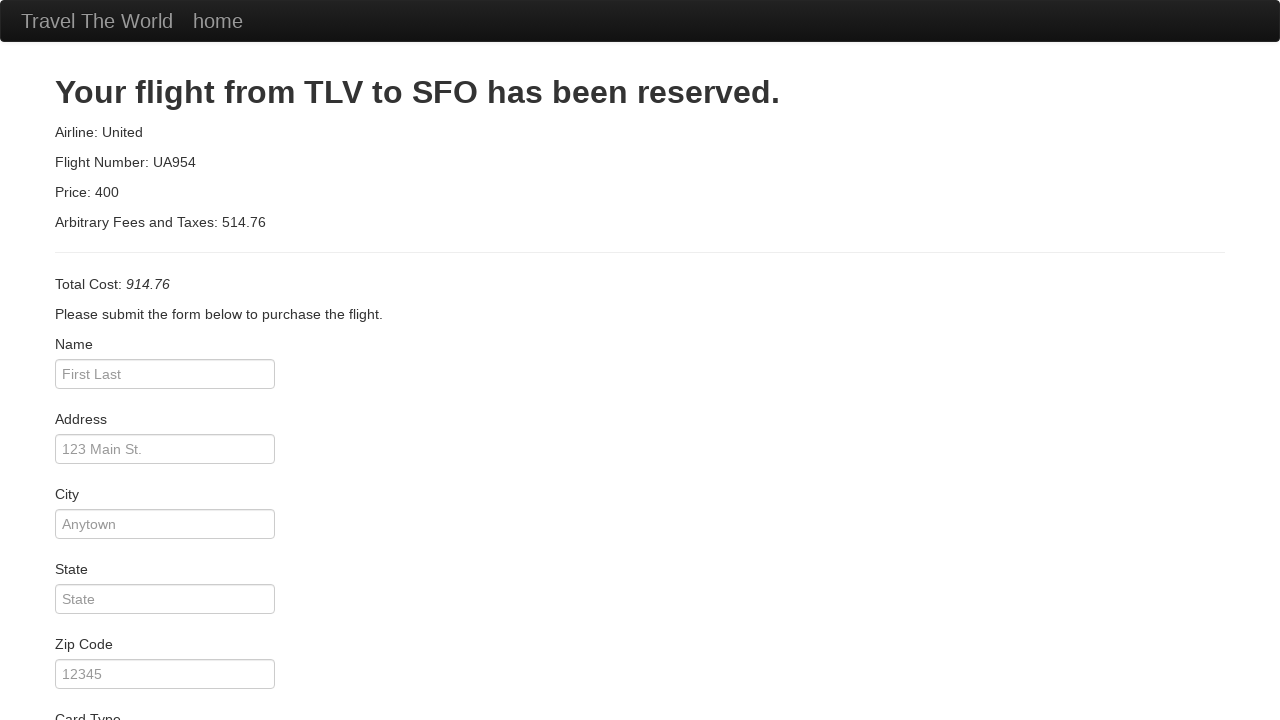

Entered passenger name 'Marcus Johnson' on input#inputName
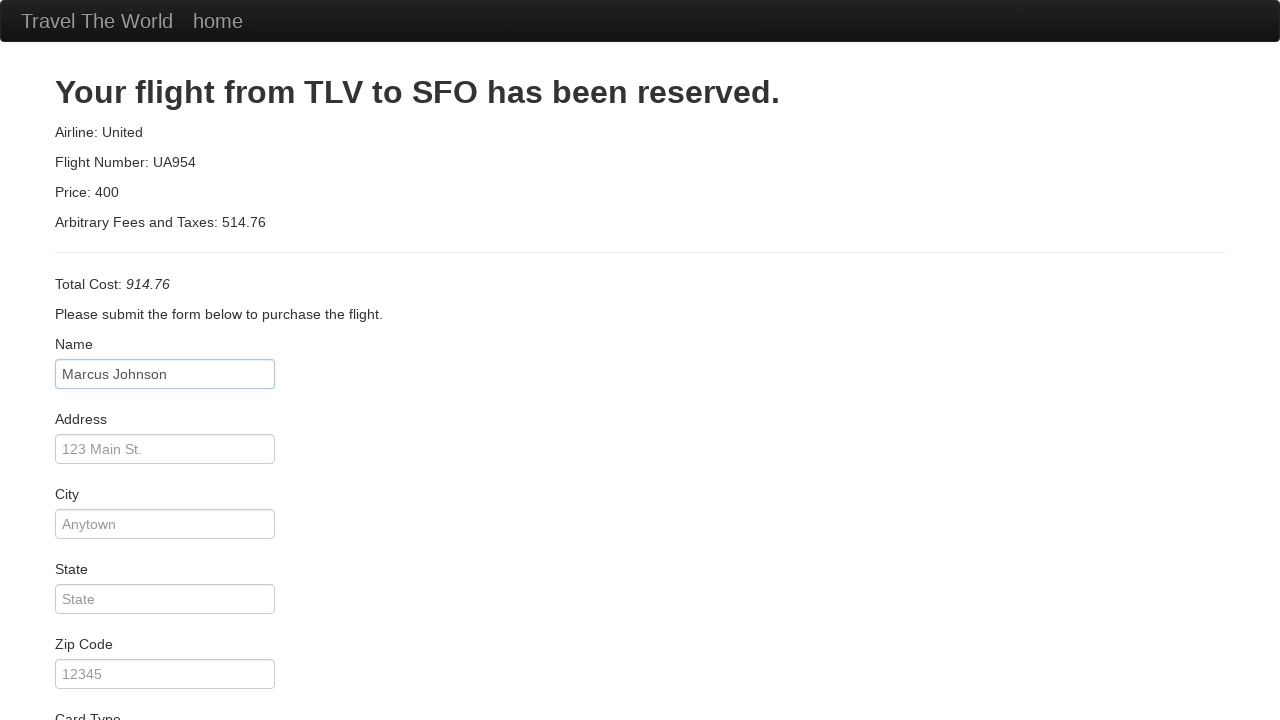

Entered address '742 Evergreen Terrace' on input#address
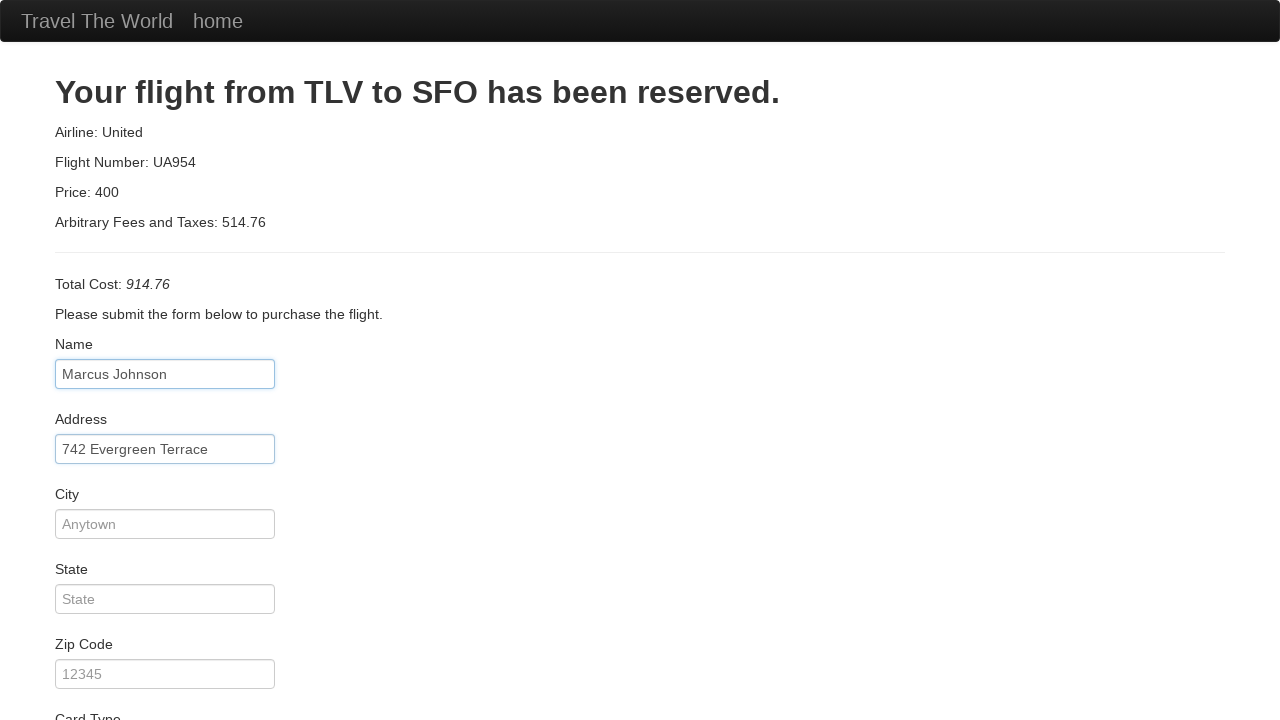

Entered city 'Chicago' on input[name='city']
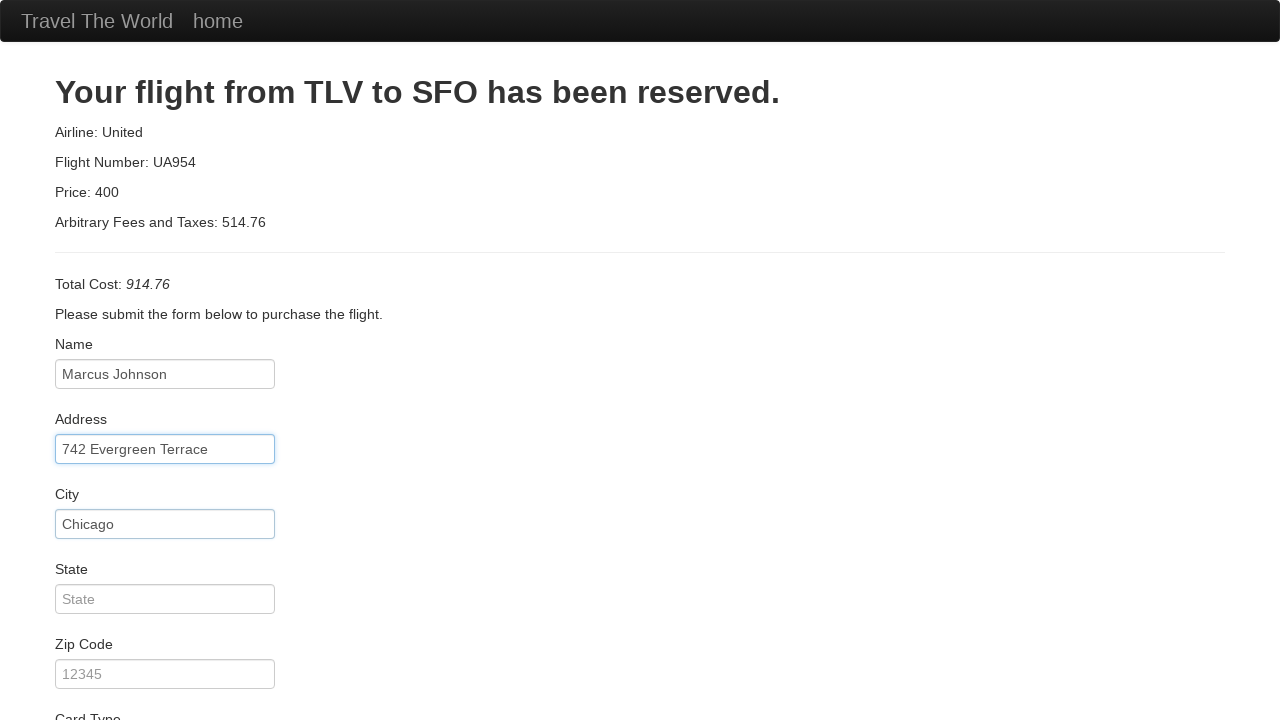

Entered state 'Illinois' on input#state
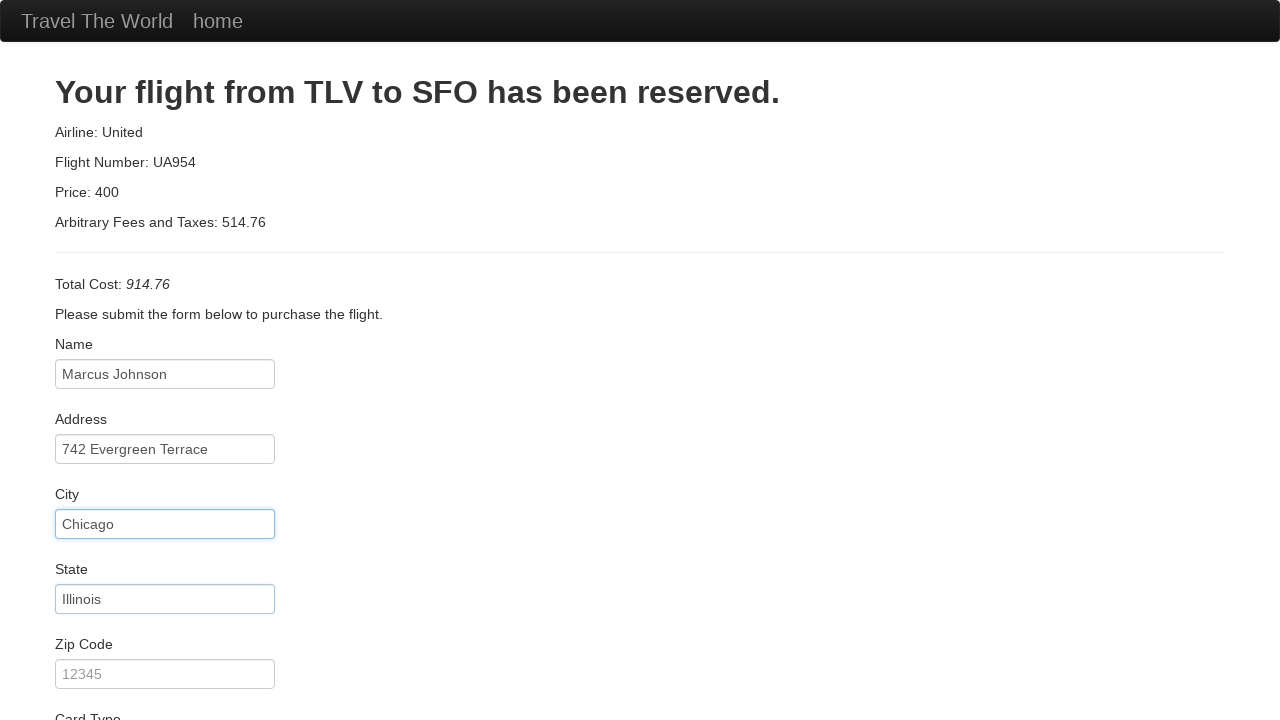

Entered zip code '60614' on input[placeholder='12345']
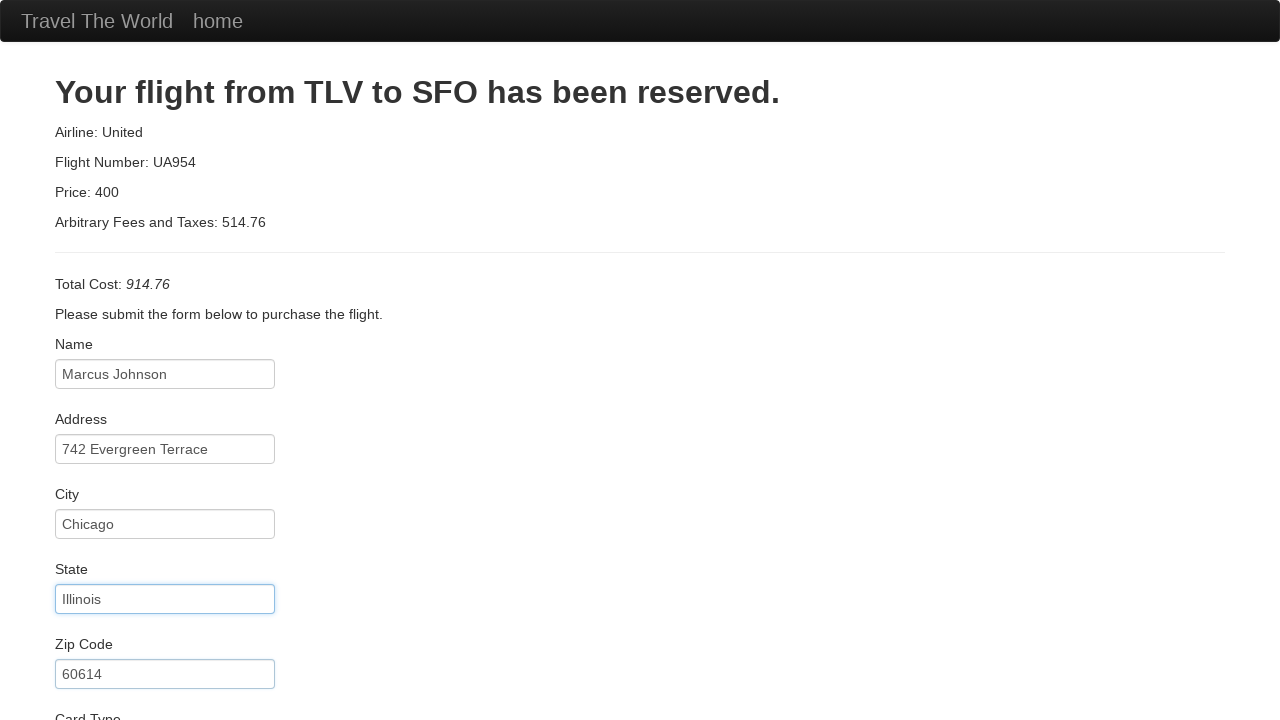

Entered credit card number on input#creditCardNumber
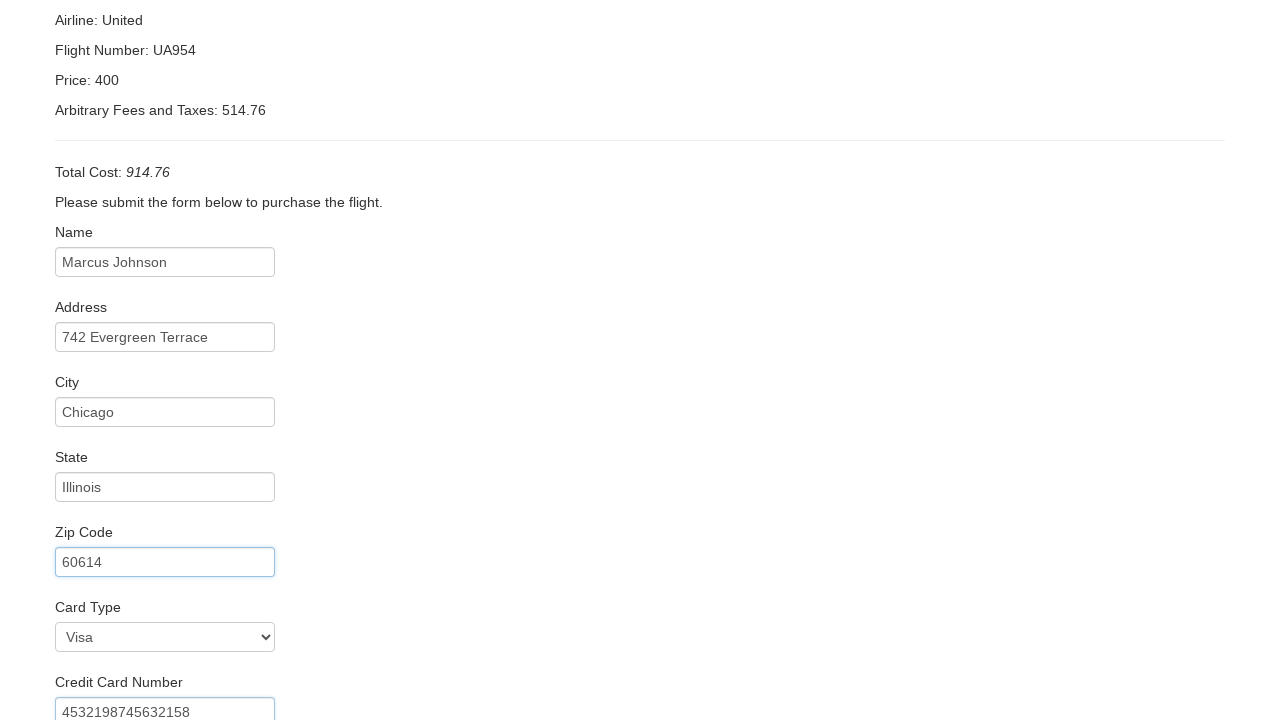

Entered credit card expiration month 'September' on input#creditCardMonth
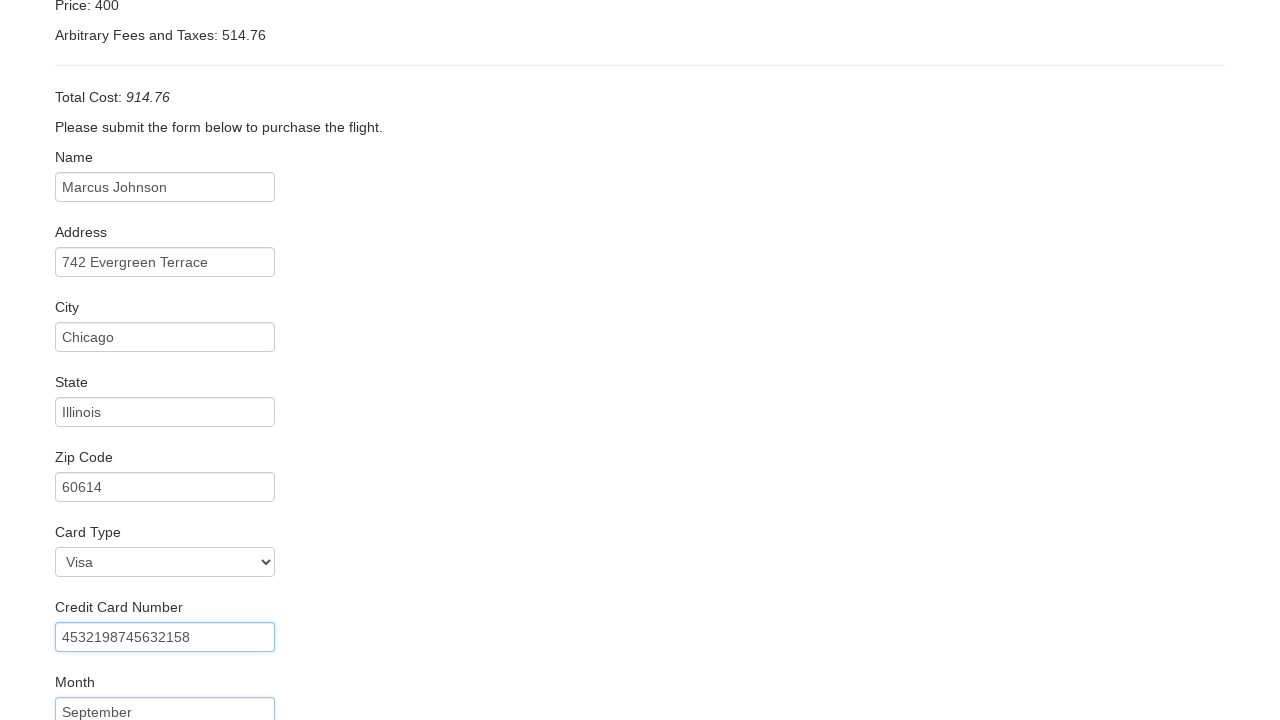

Entered credit card expiration year '2026' on input#creditCardYear
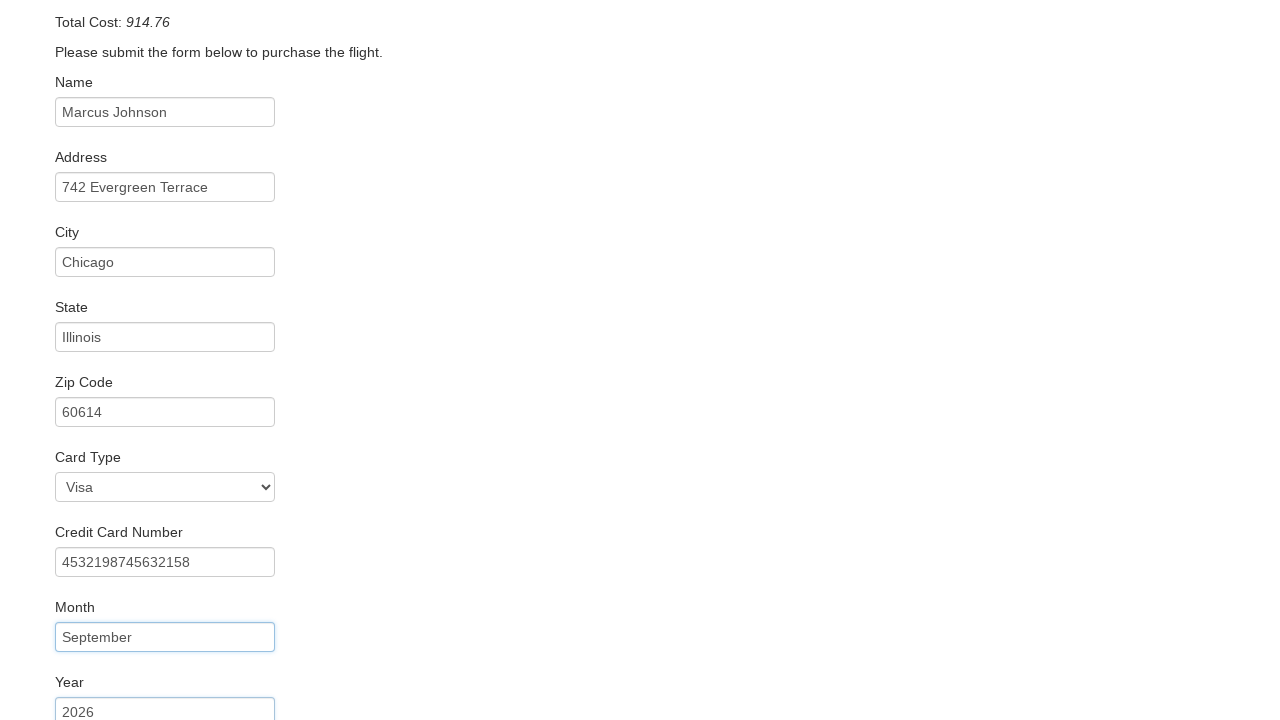

Entered name on card 'Marcus Johnson' on input#nameOnCard
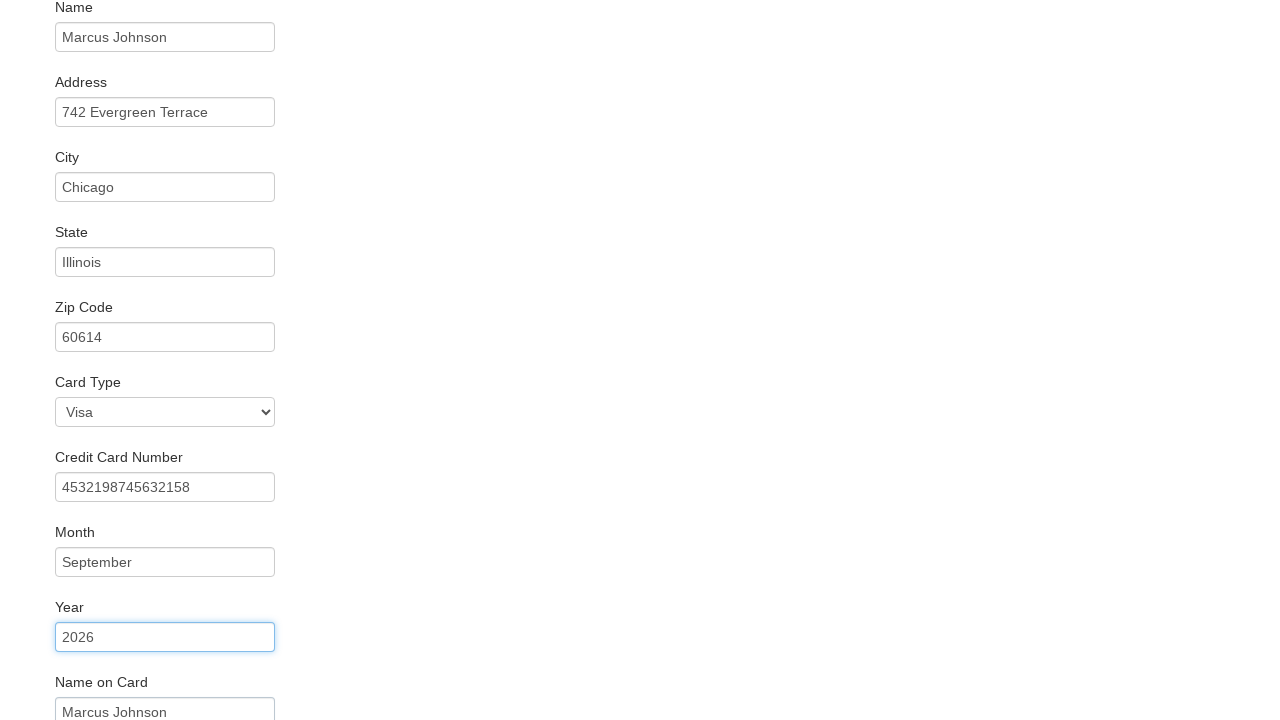

Clicked Purchase Flight button to complete booking at (118, 685) on input[type='submit'][value='Purchase Flight']
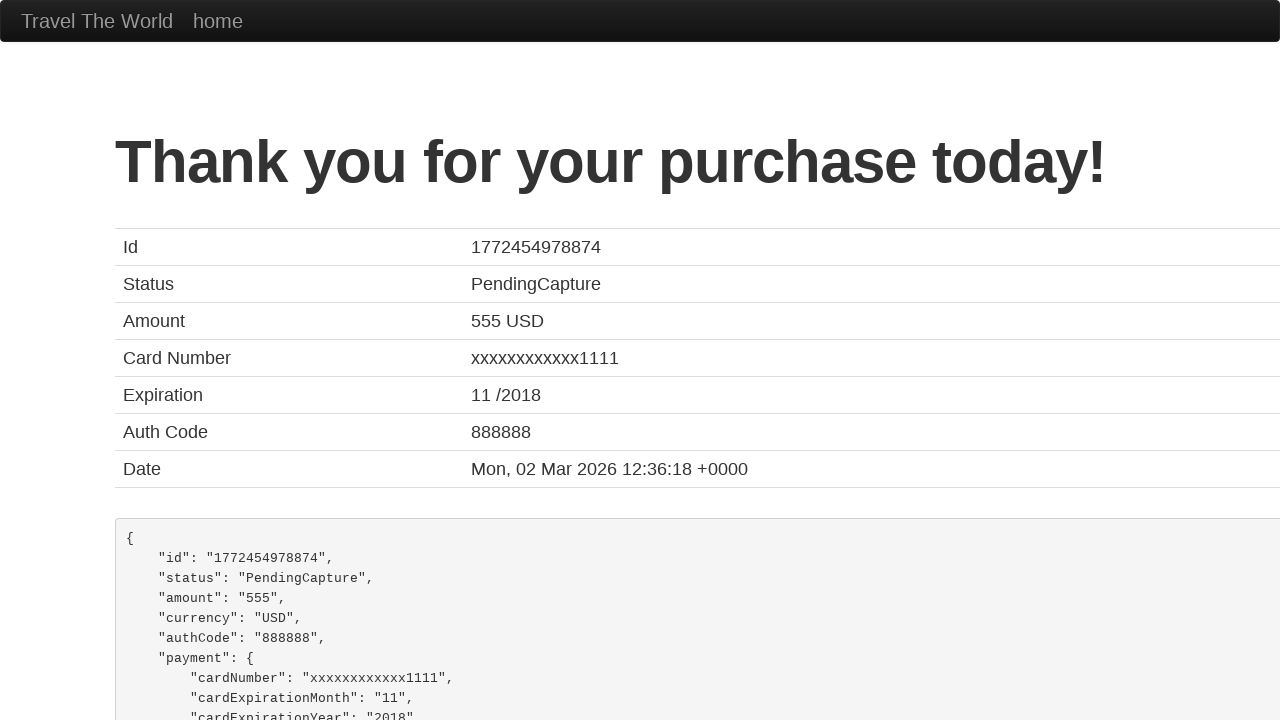

Verified purchase confirmation message appeared
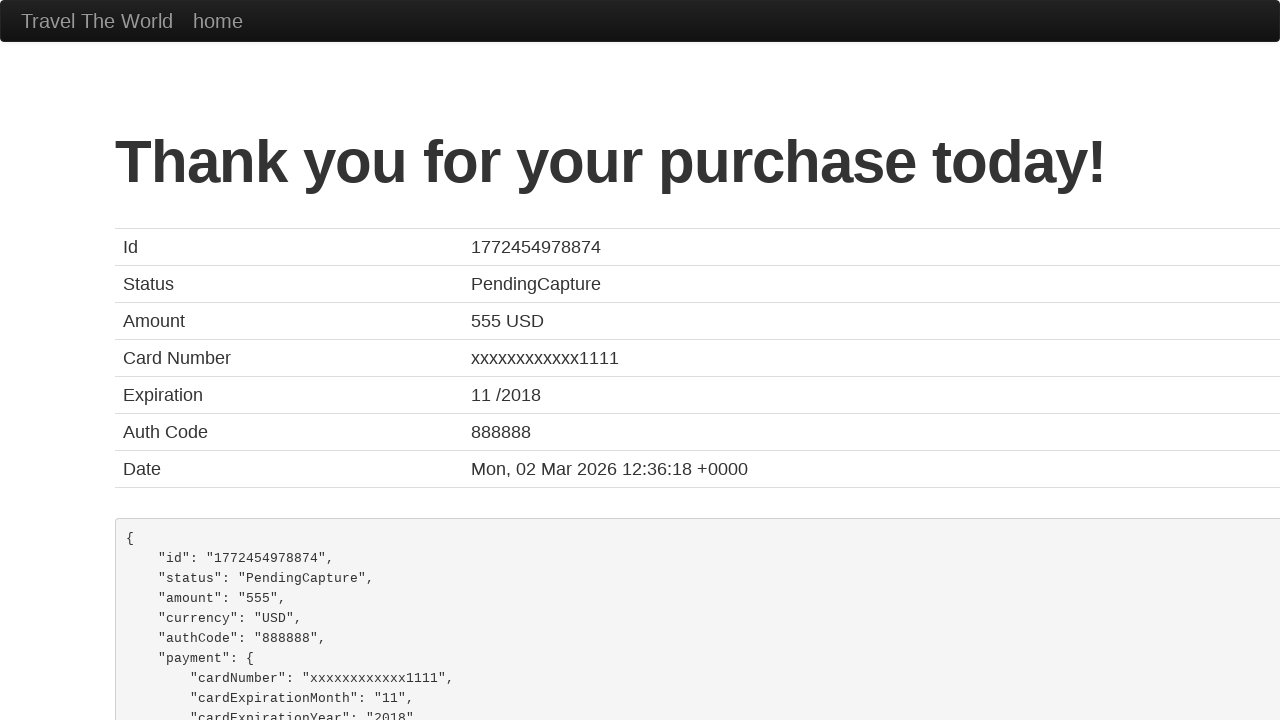

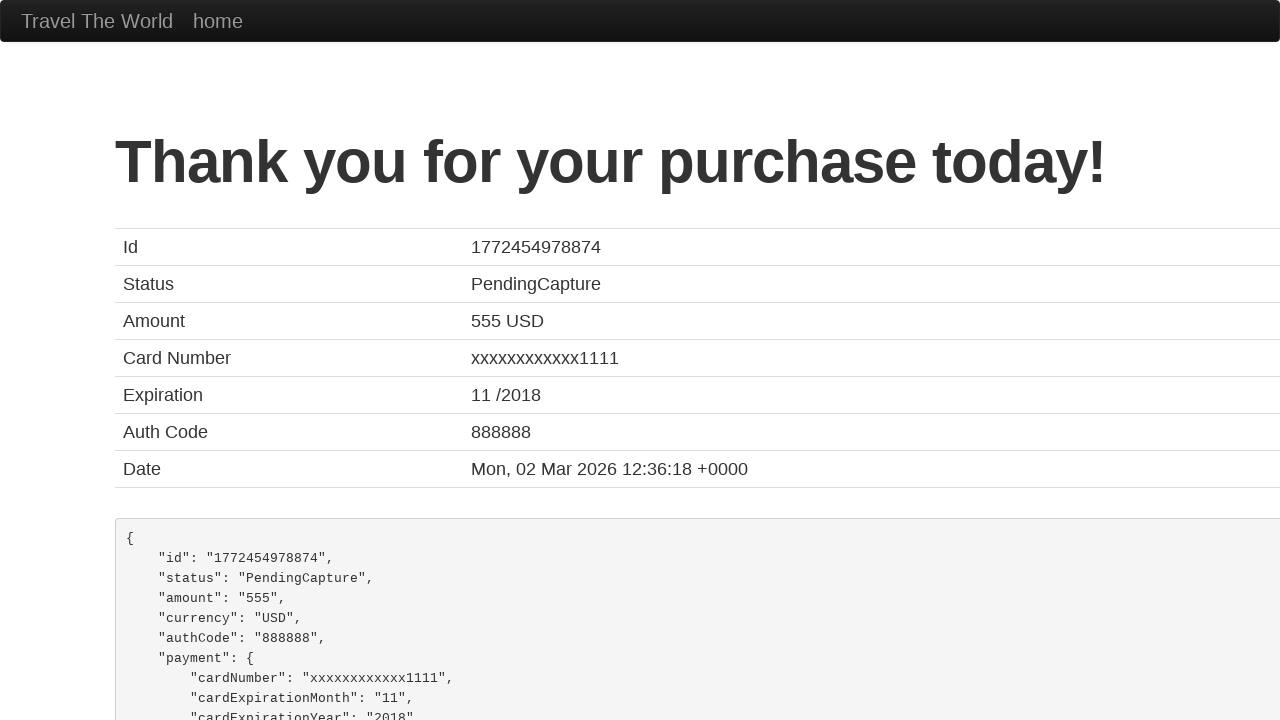